Tests a simple text input form by entering text and submitting, then verifying the result is displayed

Starting URL: https://www.qa-practice.com/elements/input/simple

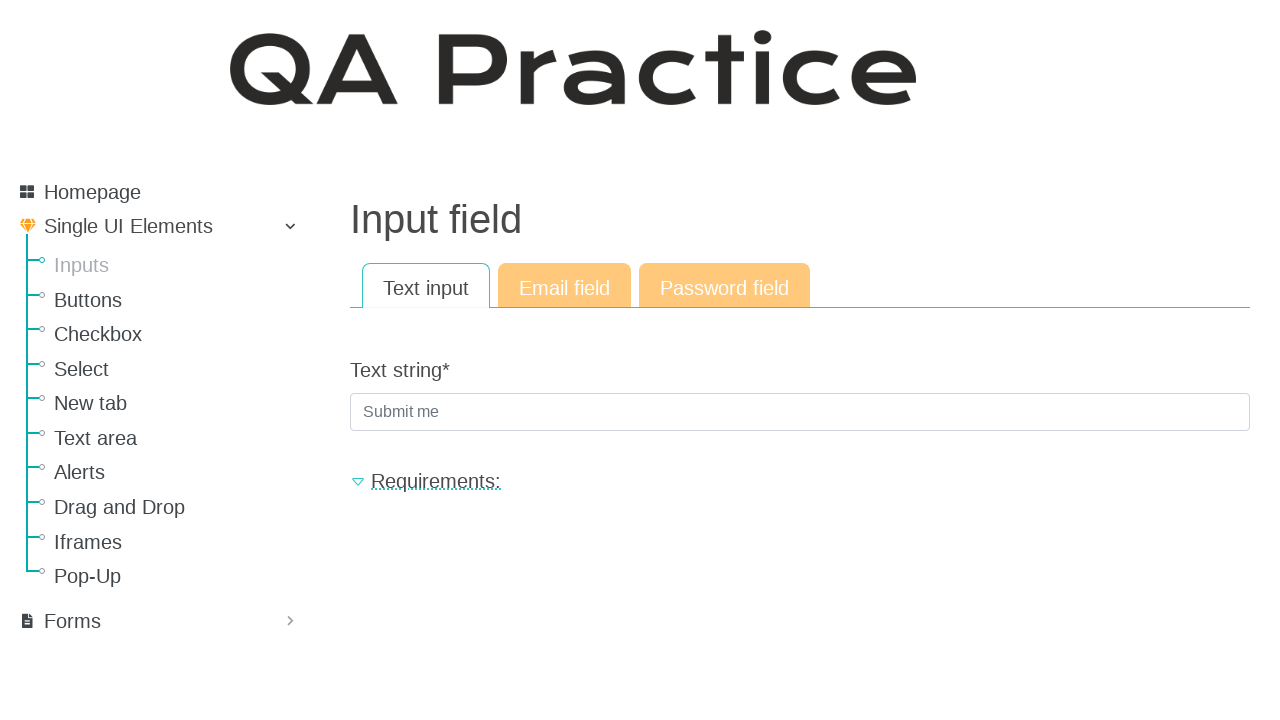

Filled text input field with 'Py' on input[name='text_string']
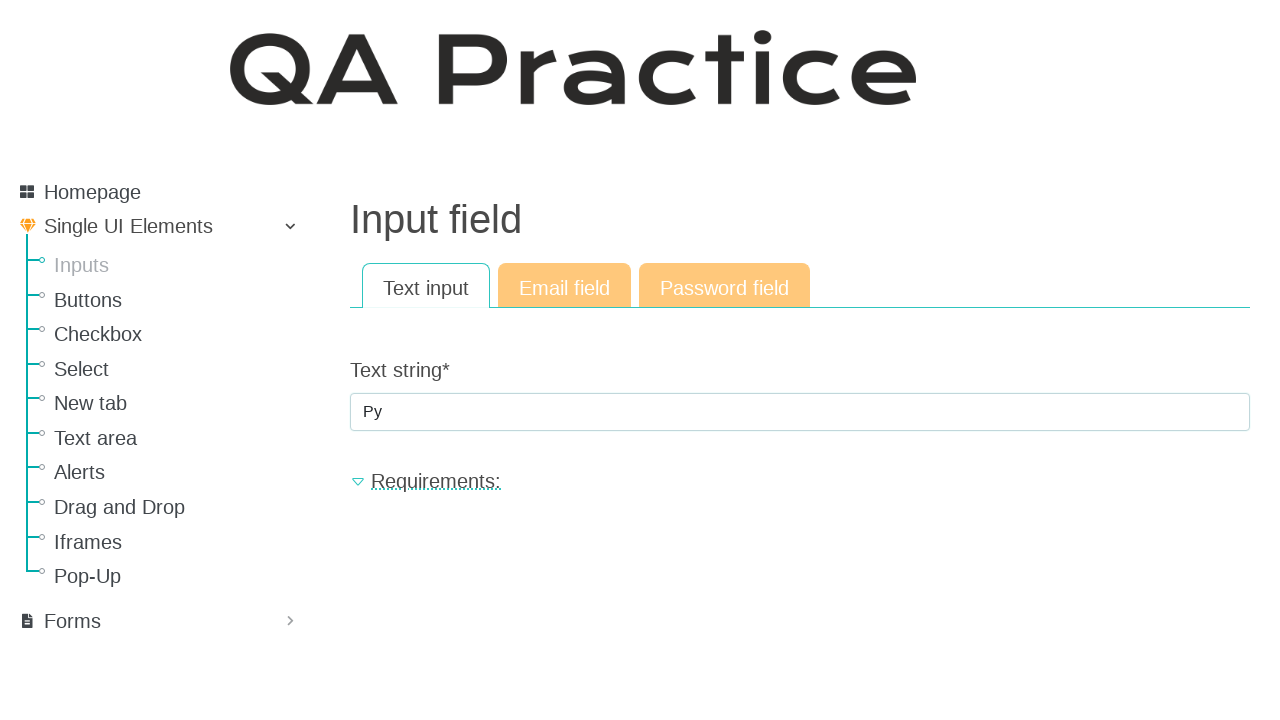

Pressed Enter key to submit the form on input[name='text_string']
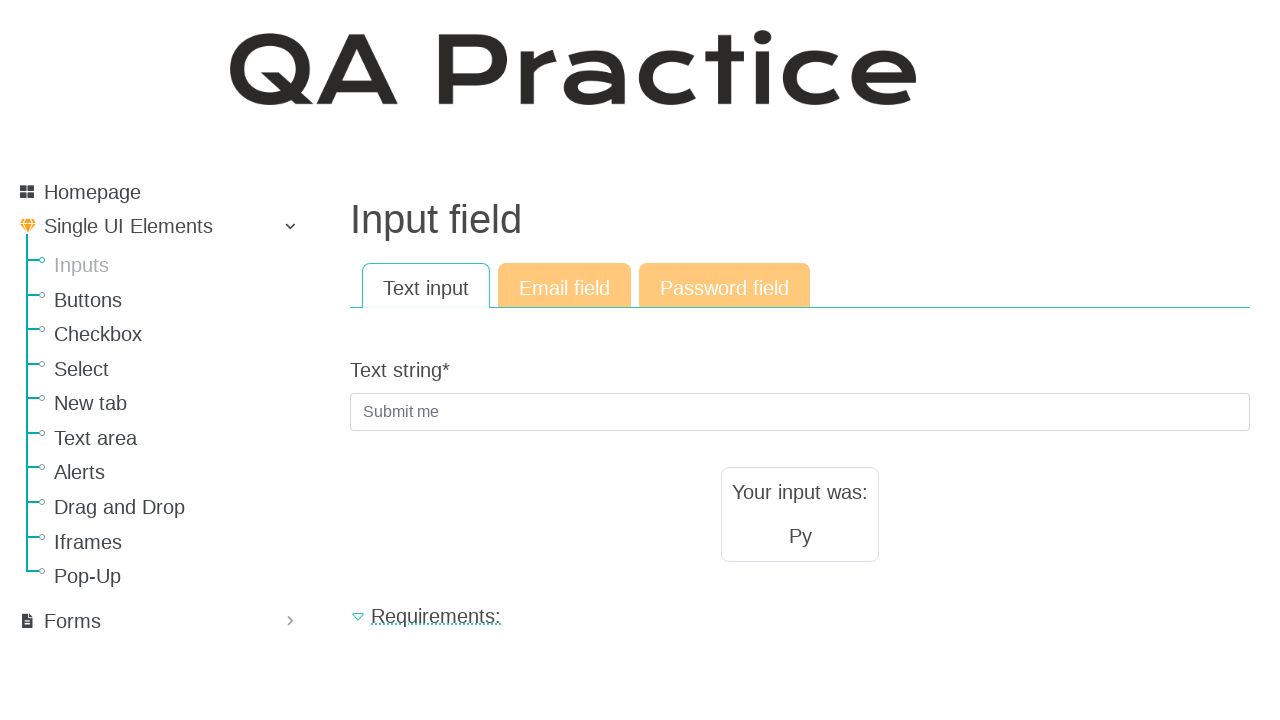

Result text element appeared on the page
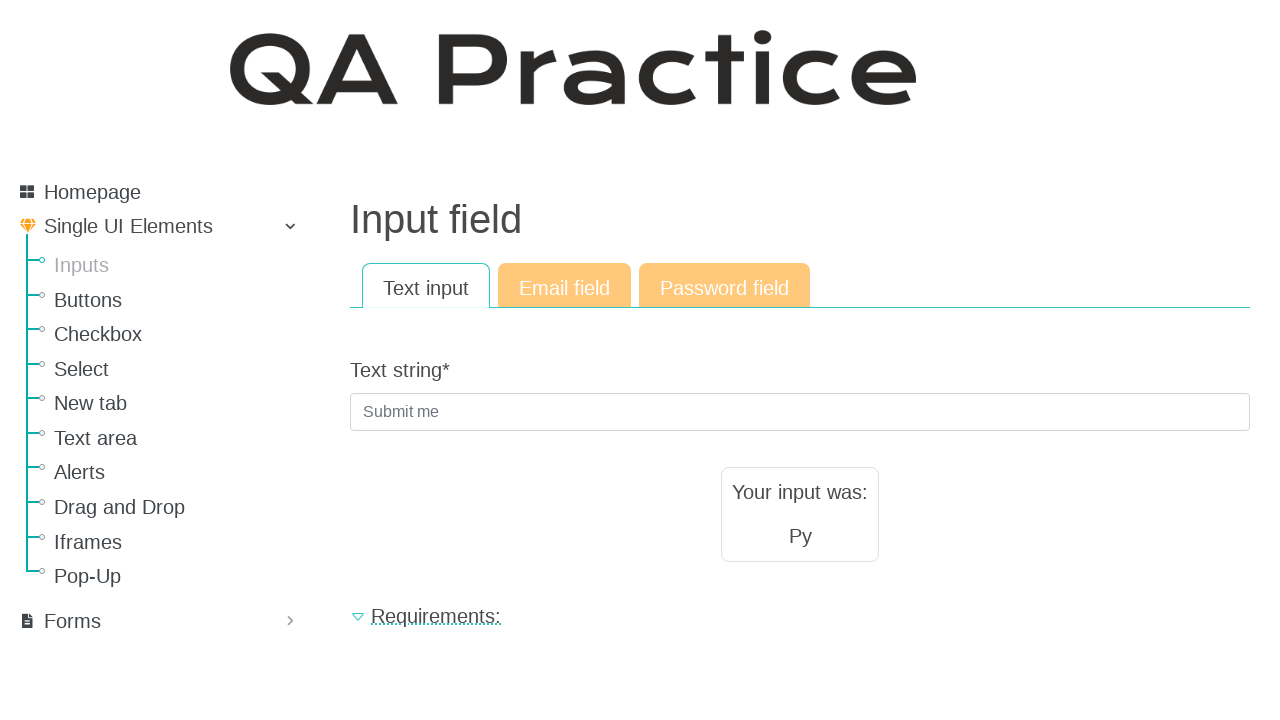

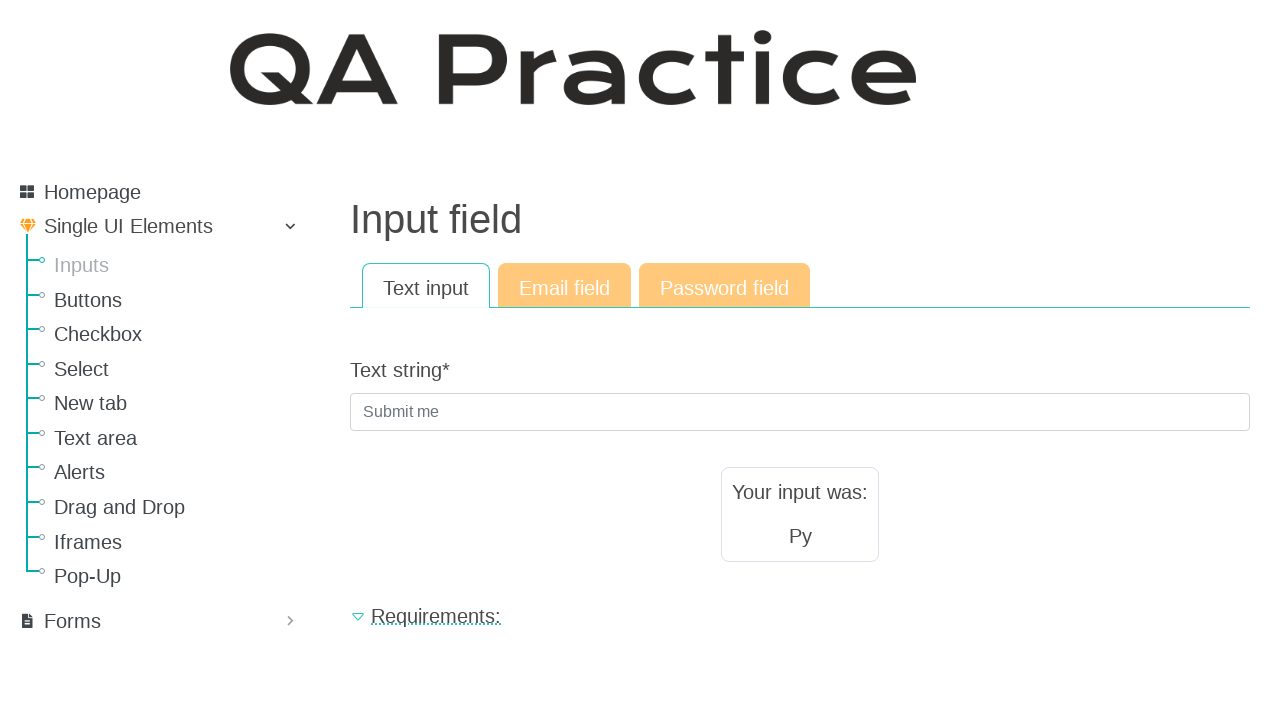